Tests registration form validation with mismatched confirm email

Starting URL: https://alada.vn/tai-khoan/dang-ky.html

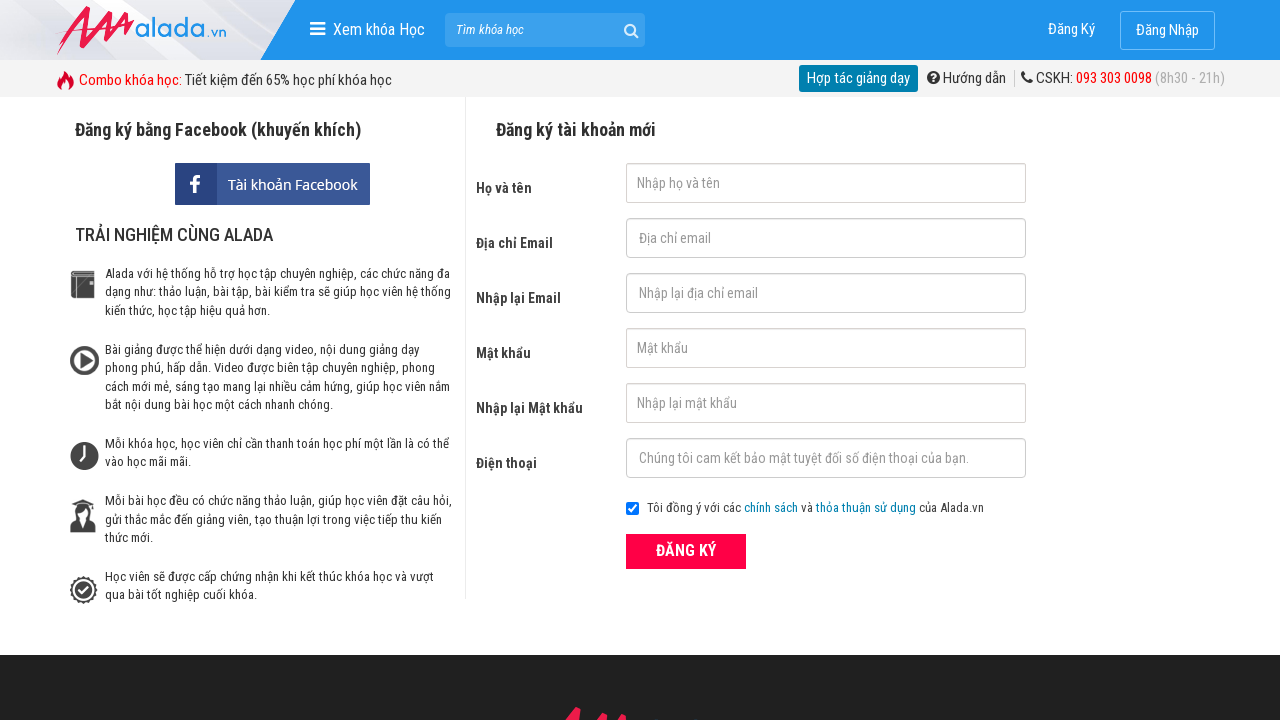

Filled firstname field with 'tester' on #txtFirstname
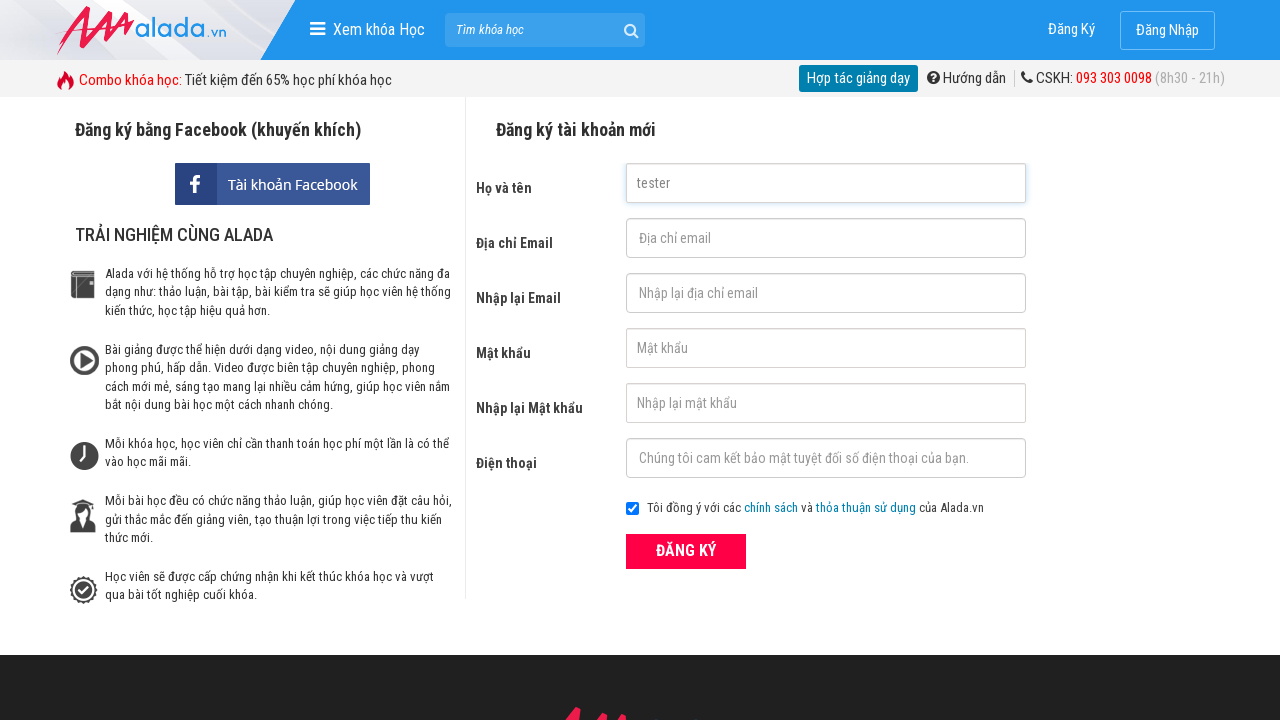

Filled email field with 'tester26@gmail.com' on #txtEmail
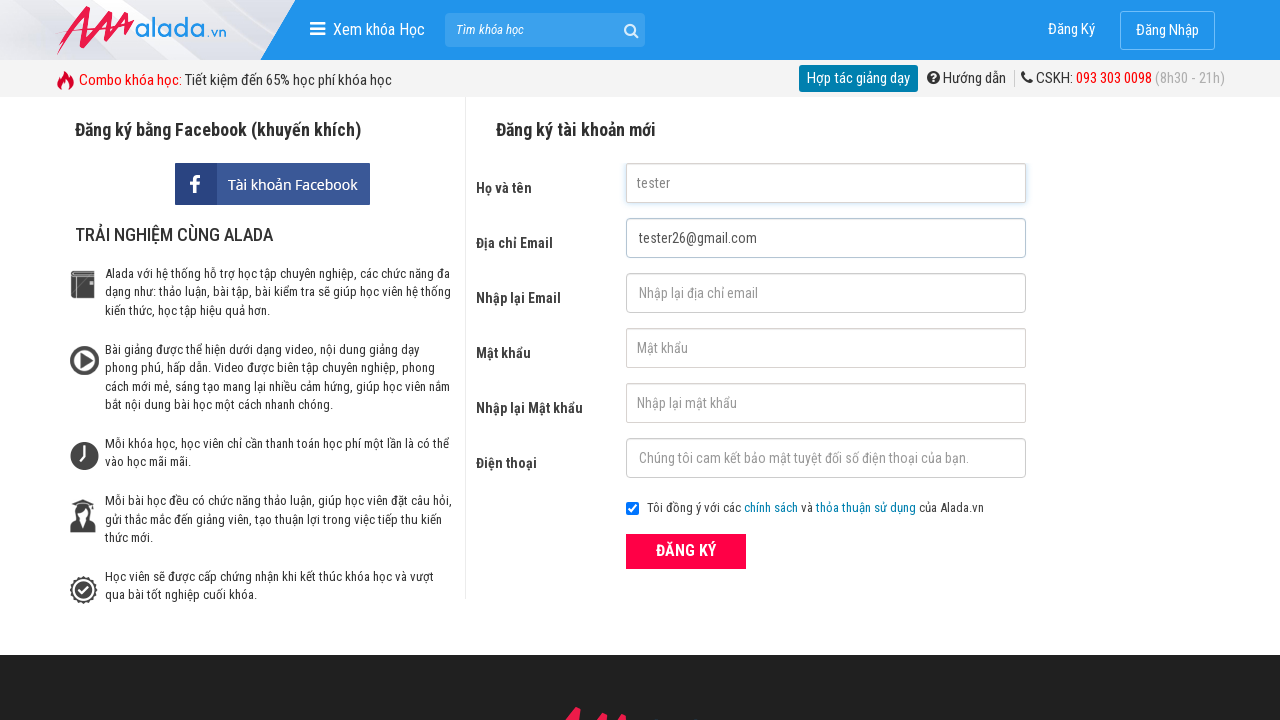

Filled password field with 'tester26@' on #txtPassword
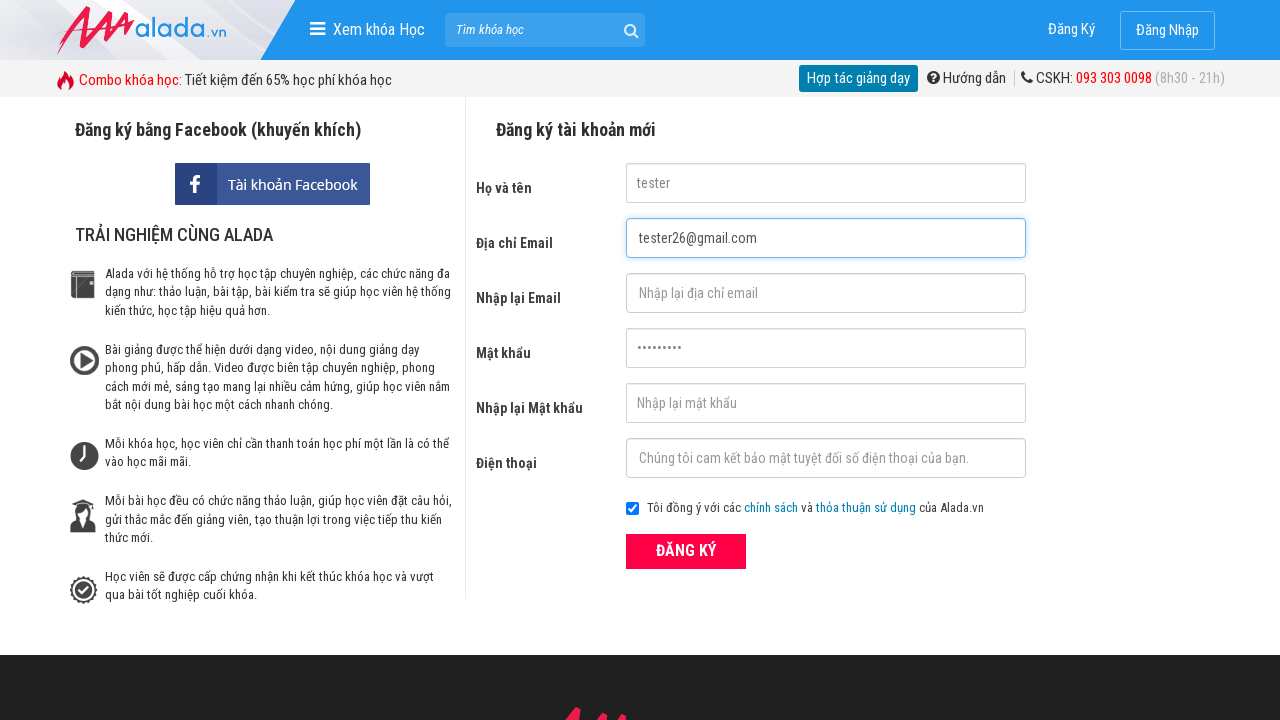

Filled confirm password field with 'tester26@' on #txtCPassword
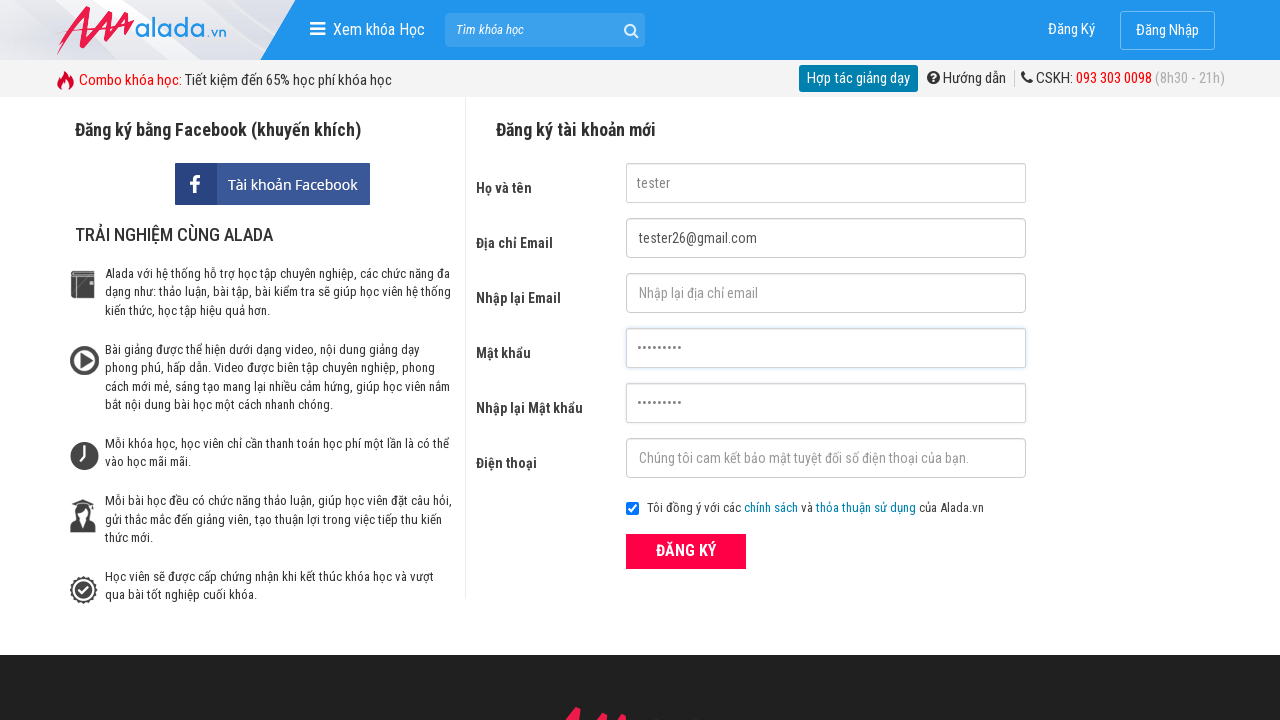

Filled phone field with '0351234567' on #txtPhone
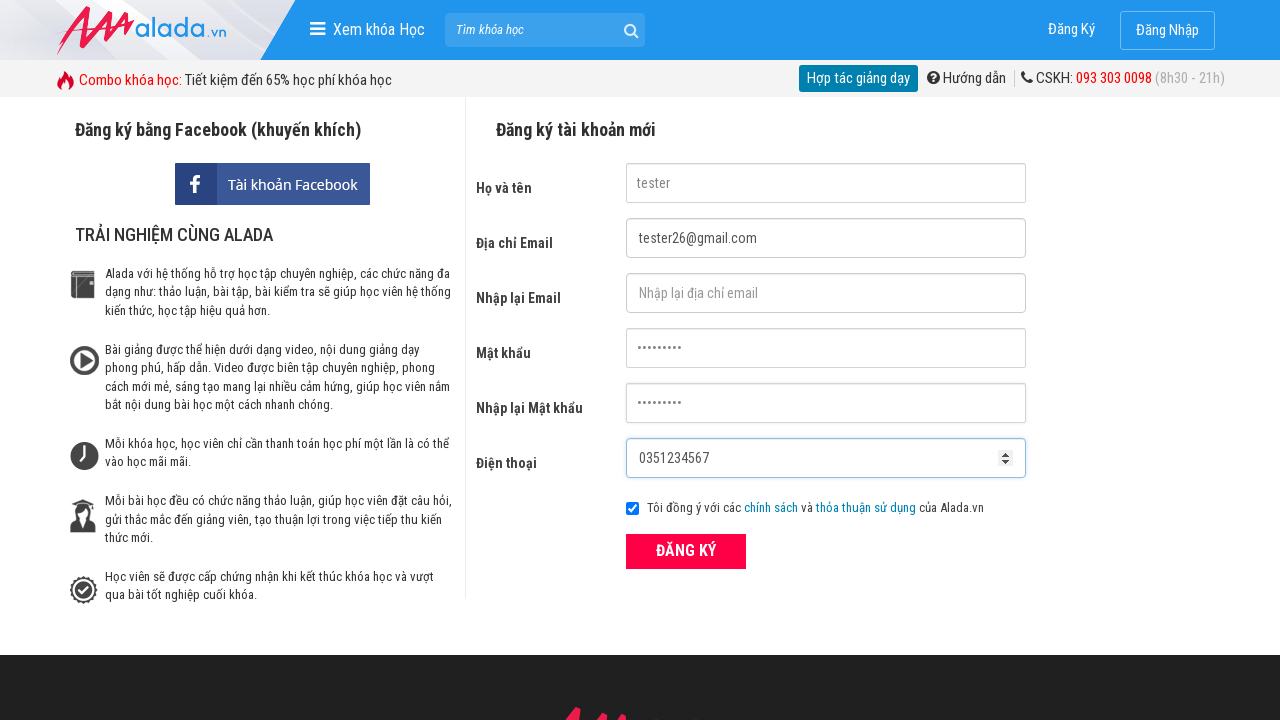

Filled confirm email field with 'tmh@gmail.com' (mismatched with email) on #txtCEmail
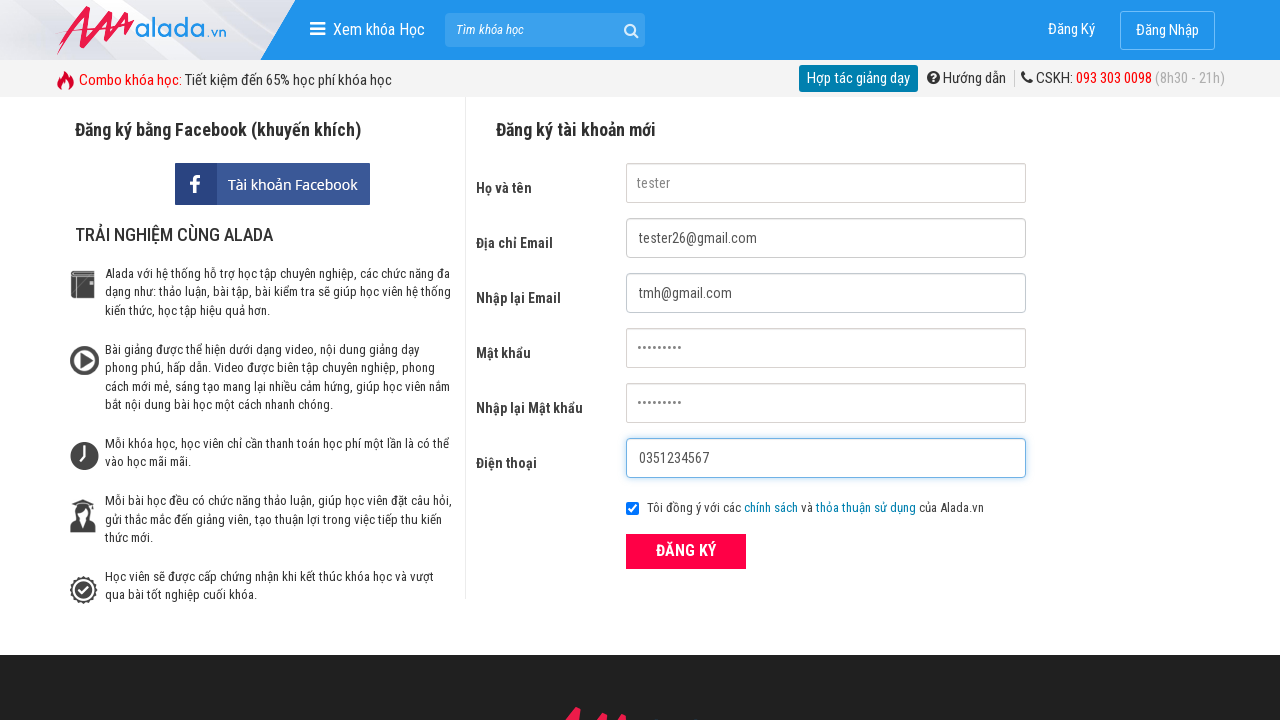

Clicked ĐĂNG KÝ (Register) button at (686, 551) on xpath=//div[contains(@class,'frmRegister')]//button[text()='ĐĂNG KÝ']
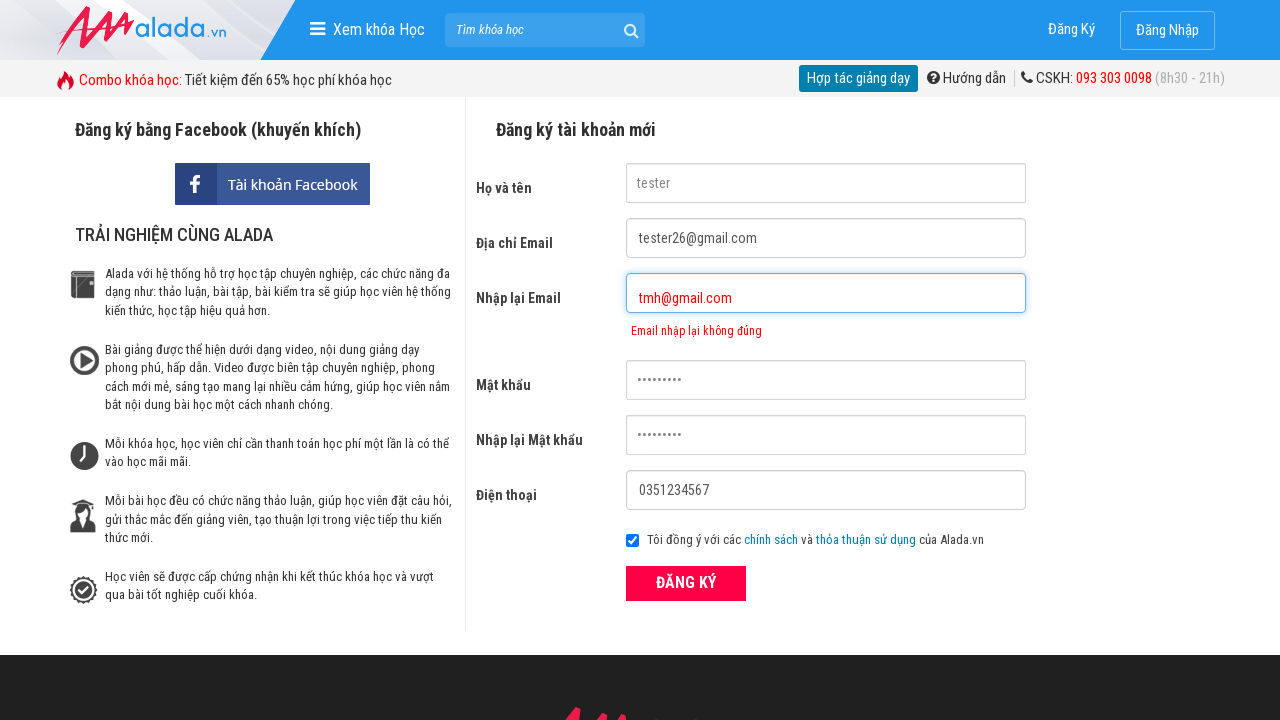

Confirm email error message appeared
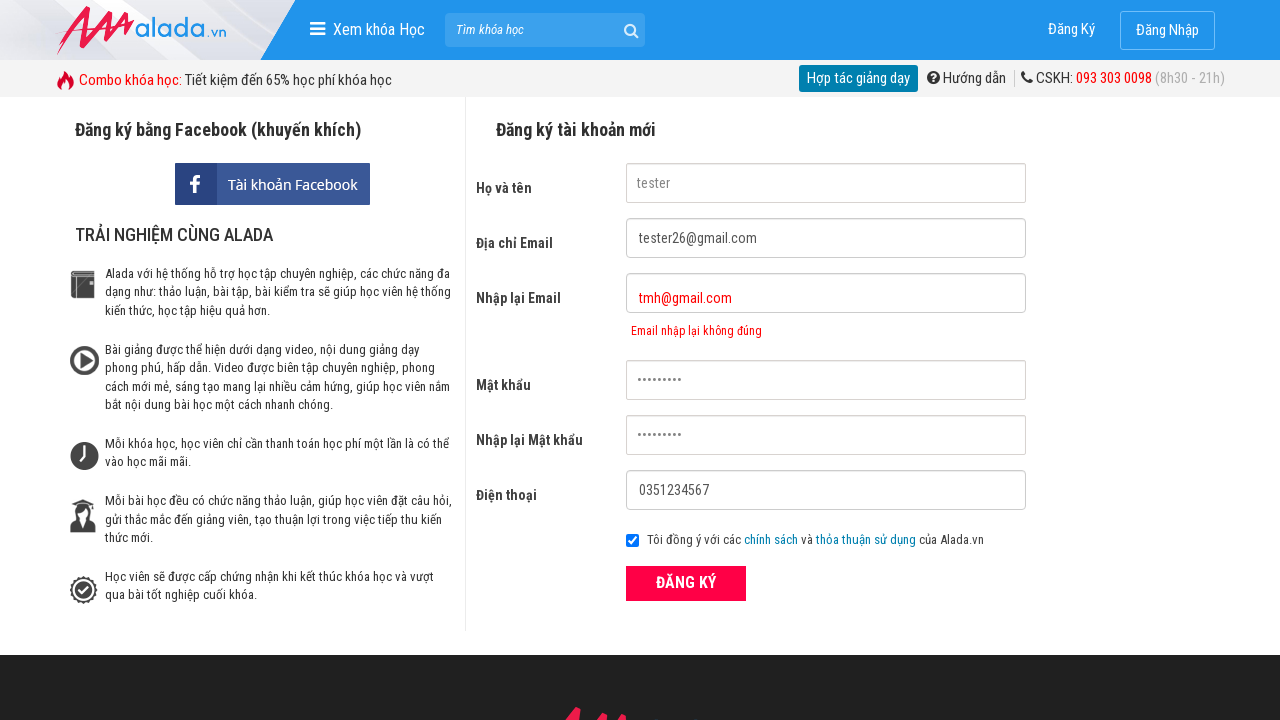

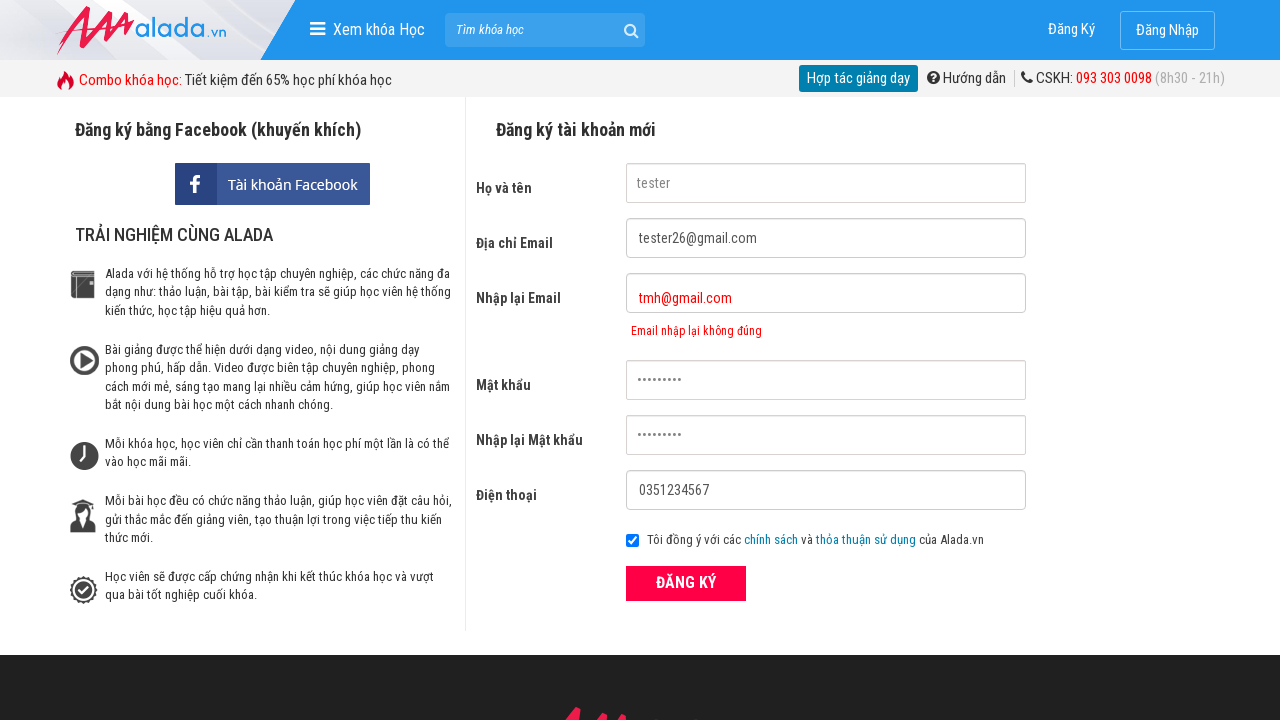